Tests form submission without phone field, only name and email filled

Starting URL: https://lm.skillbox.ru/qa_tester/module02/homework1/

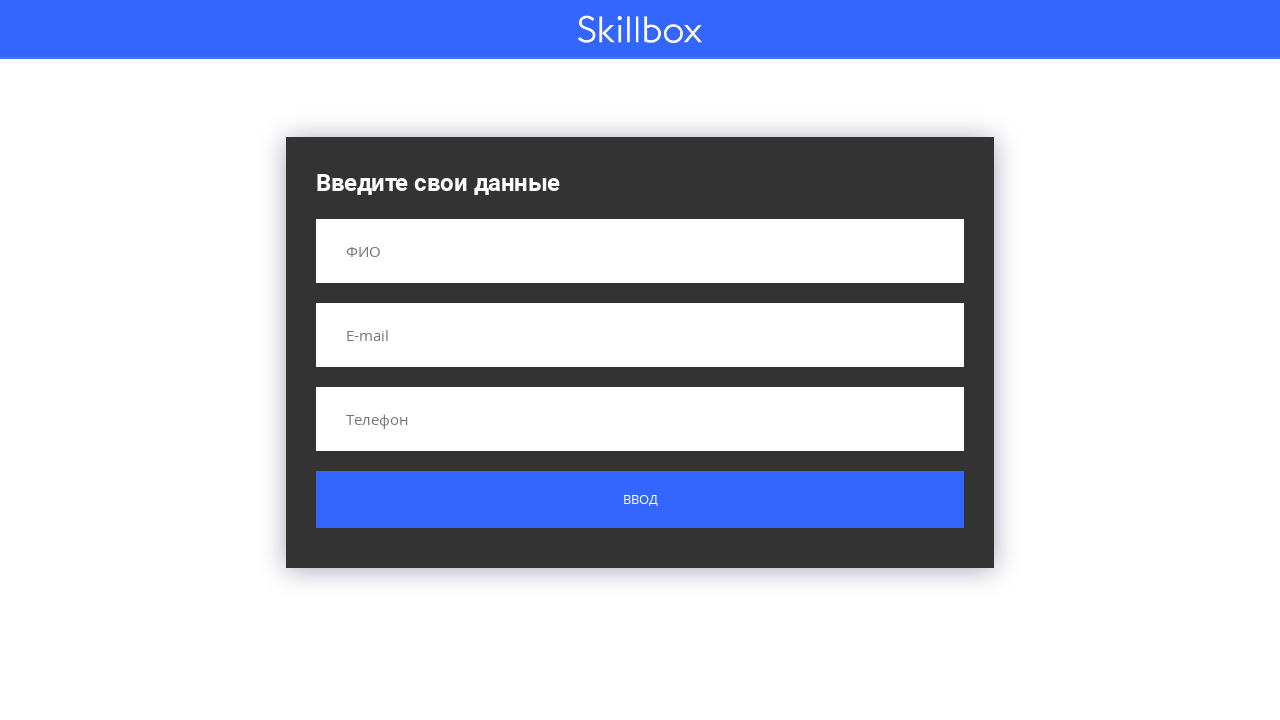

Filled name field with 'Сергей Владимирович Иванов' on input[name='name']
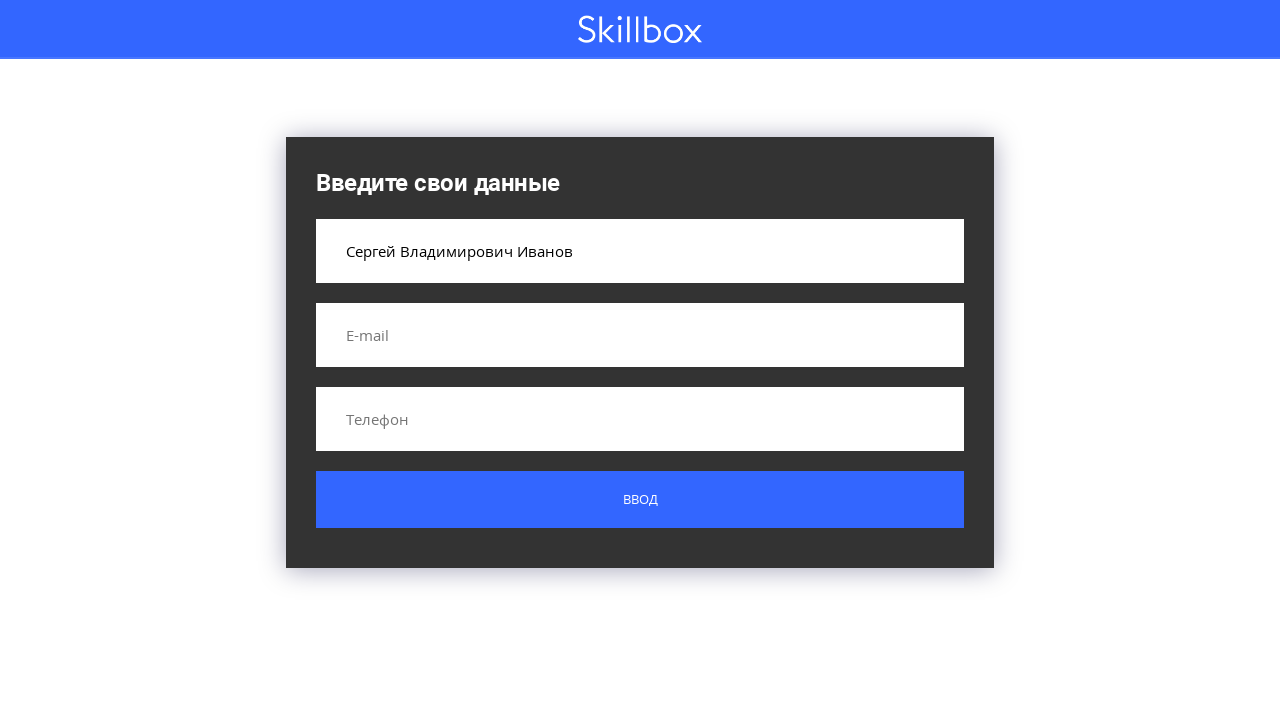

Filled email field with 'Иванов@mail.ru' on input[name='email']
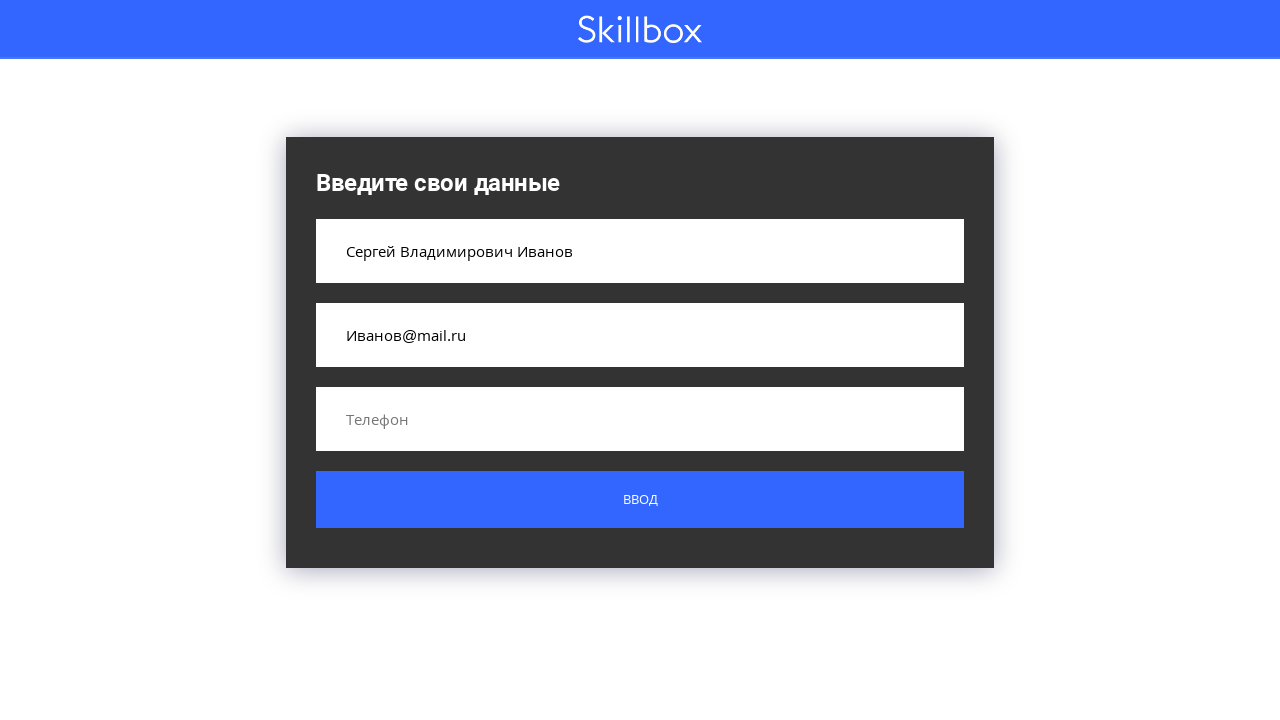

Clicked submit button to submit form without phone field at (640, 500) on .button
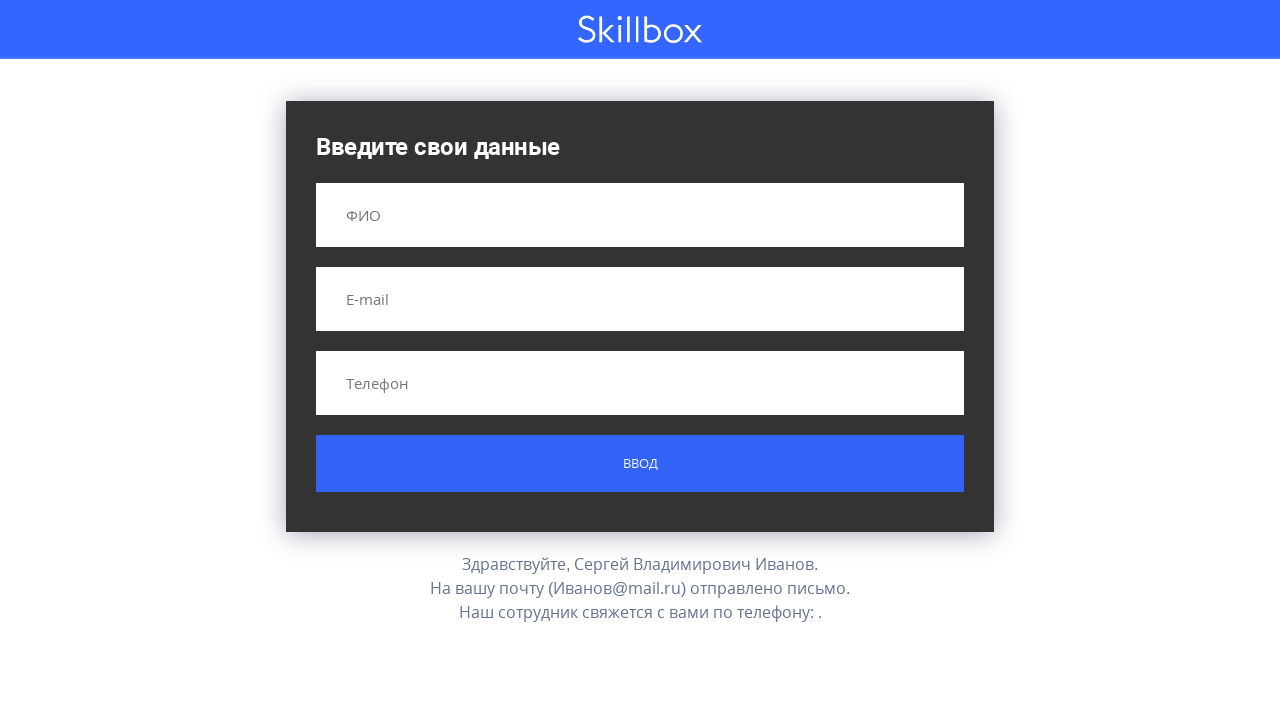

Form result message appeared
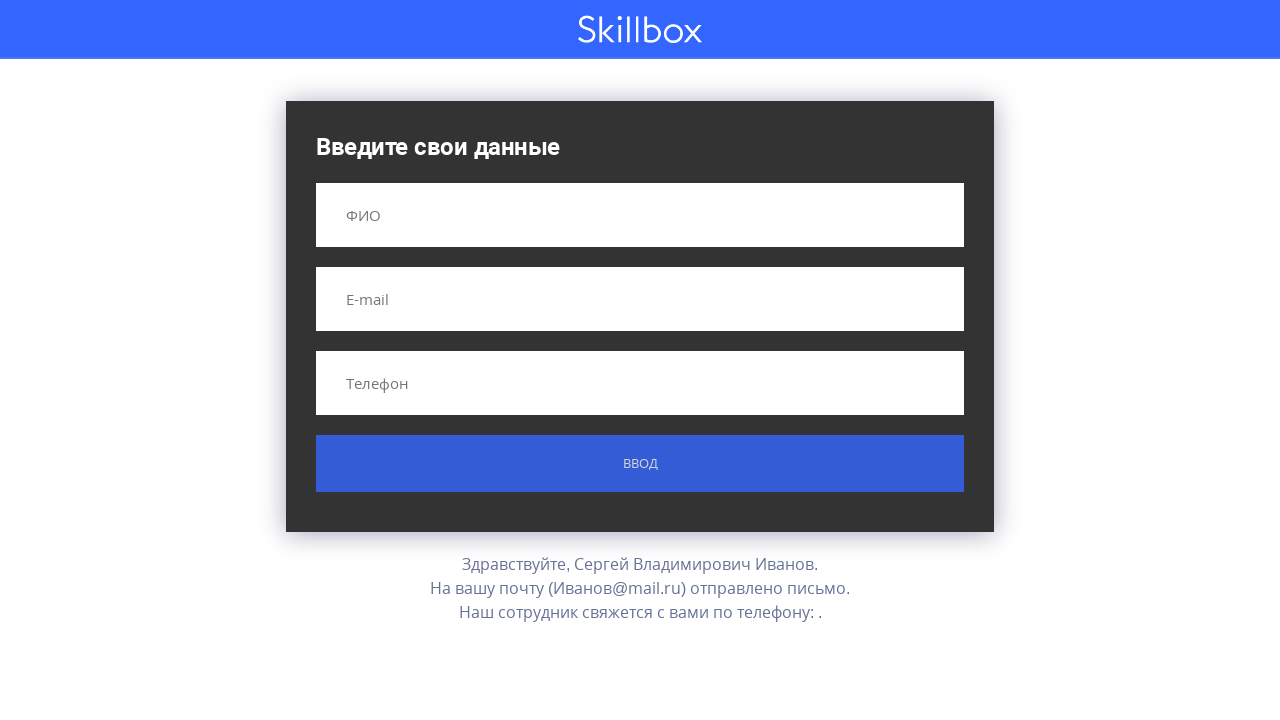

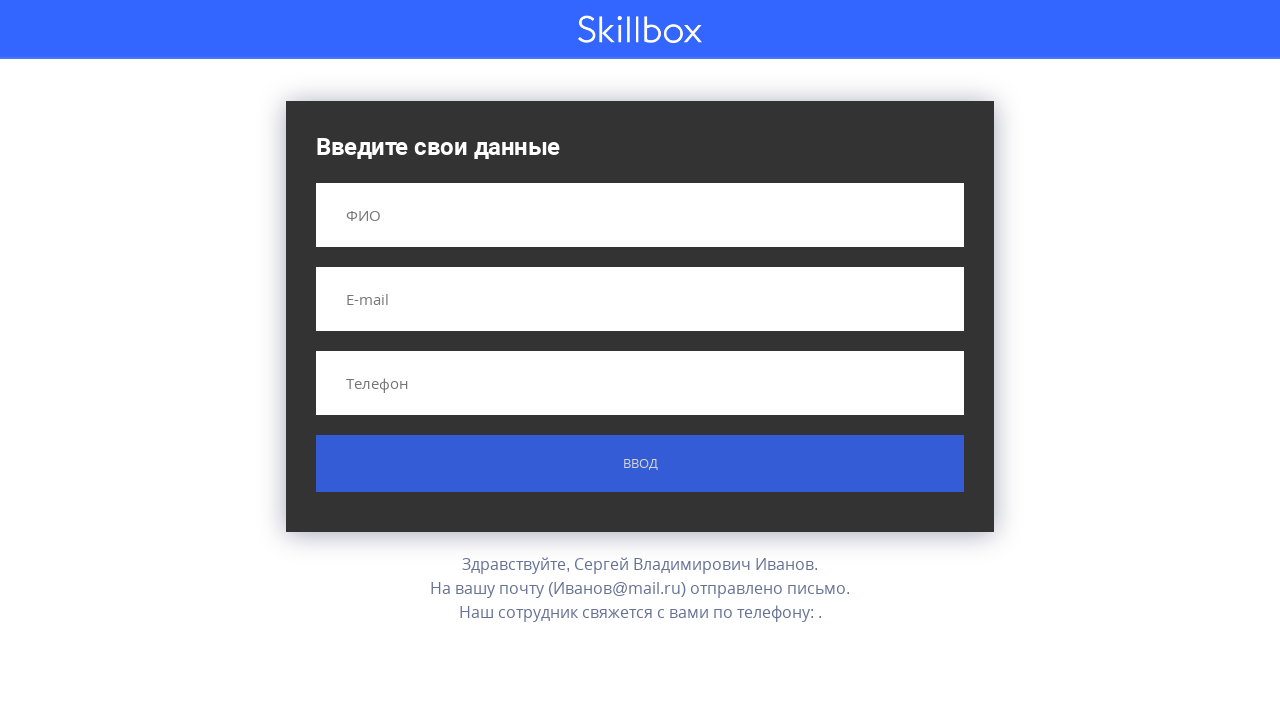